Validates dropdown options on a matrimony website by checking for specific language values in the mother tongue dropdown

Starting URL: https://www.kalyanmatrimony.com/

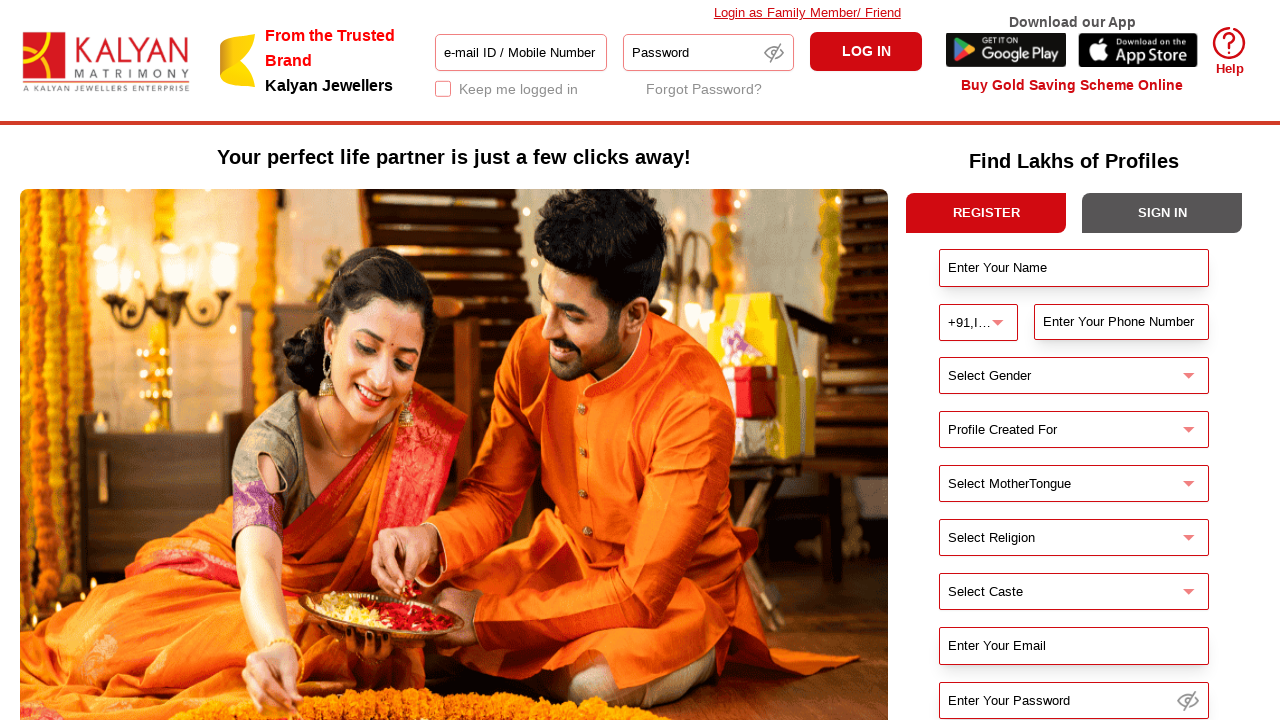

Located mother tongue dropdown element
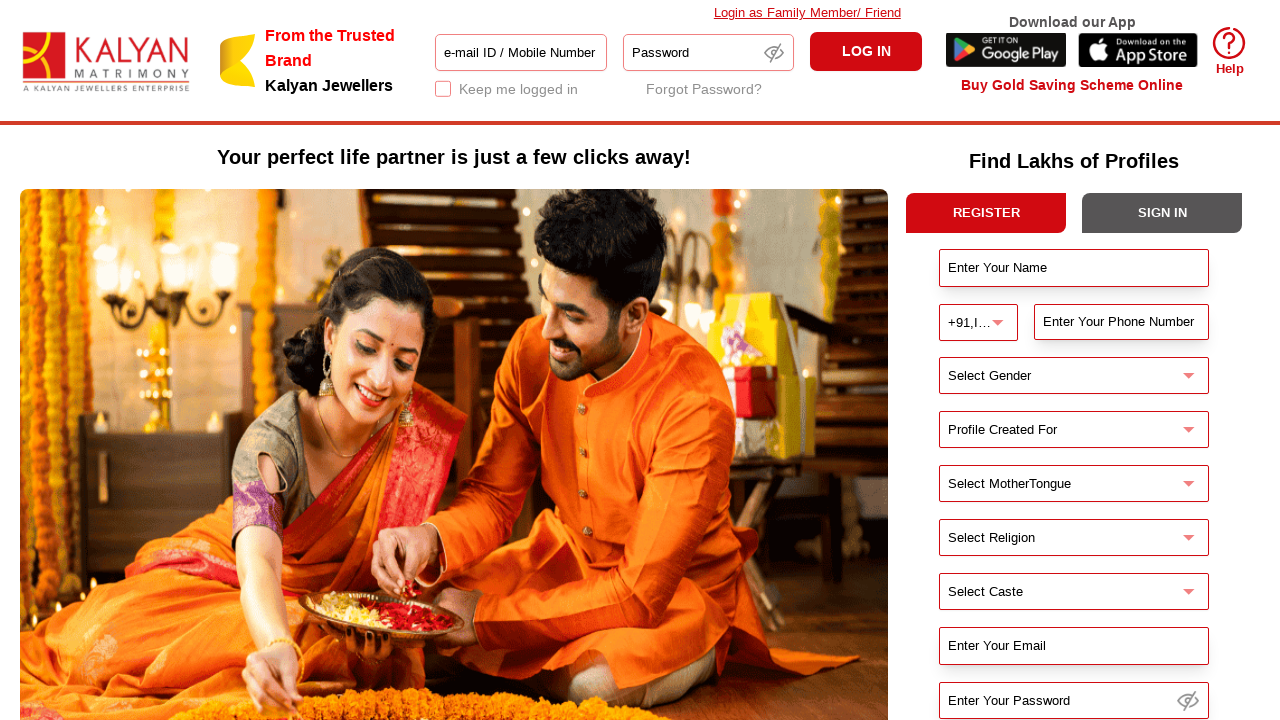

Retrieved all options from mother tongue dropdown
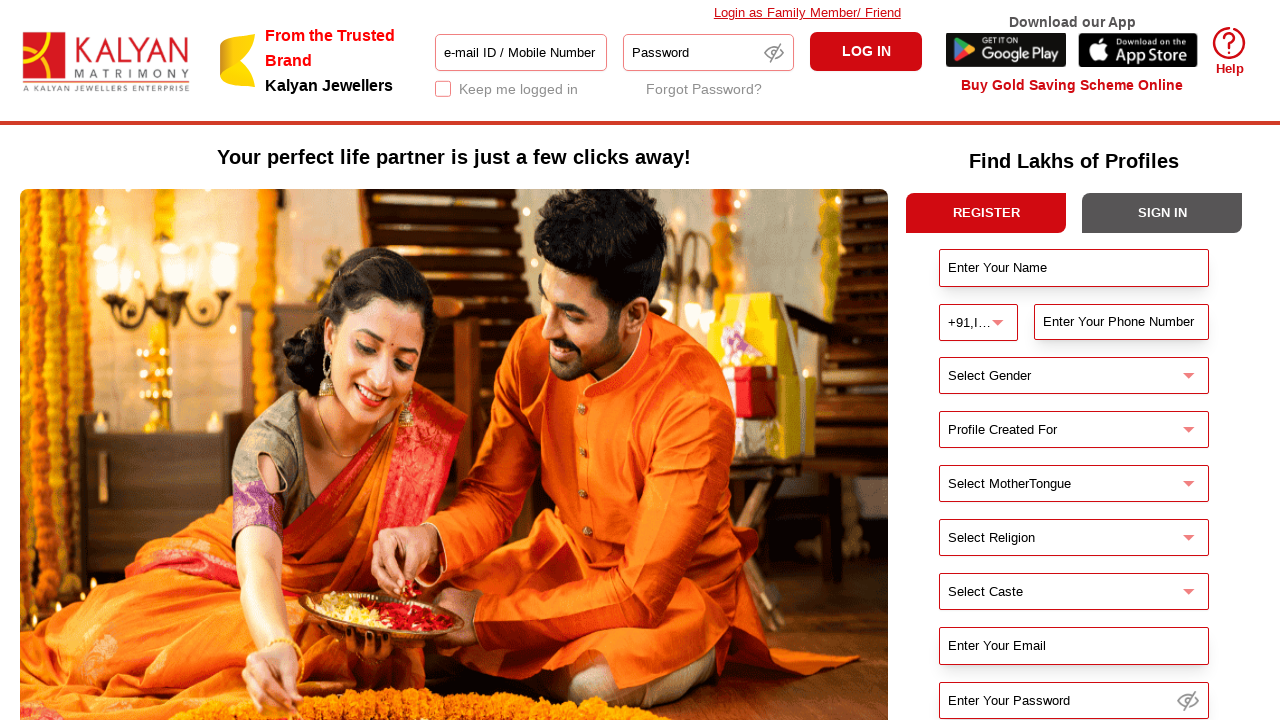

Found 0 options in mother tongue dropdown
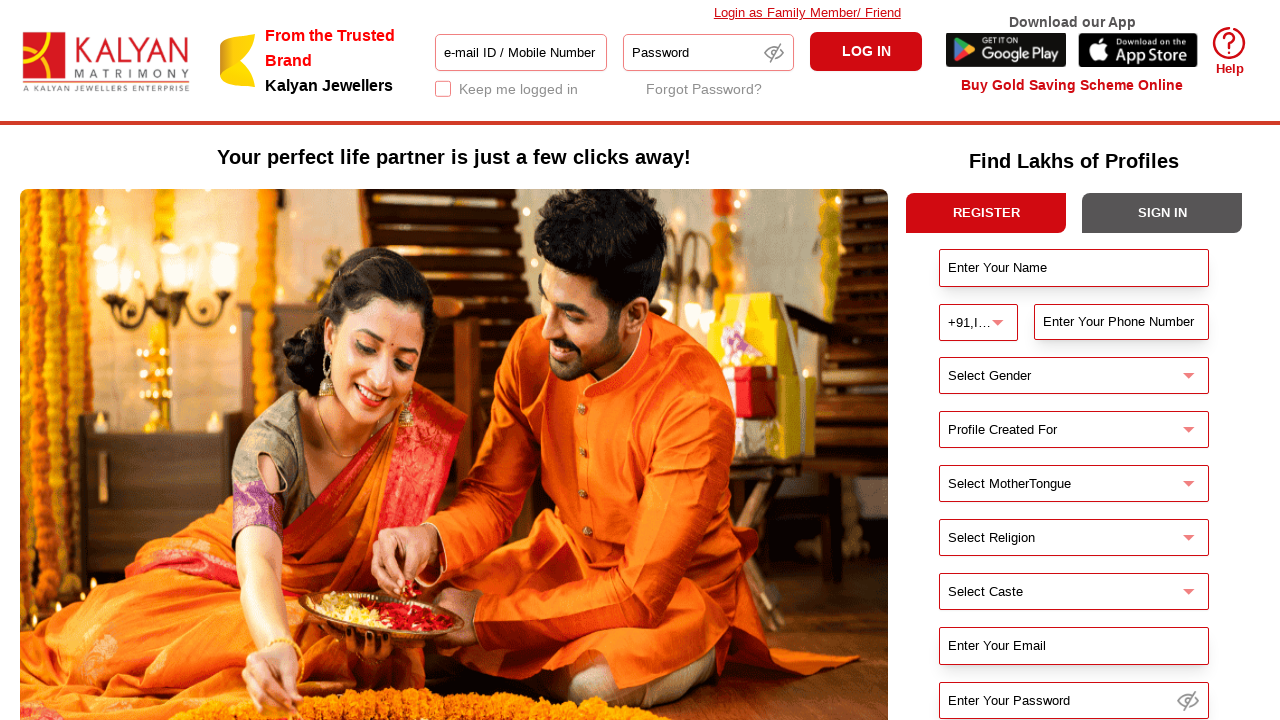

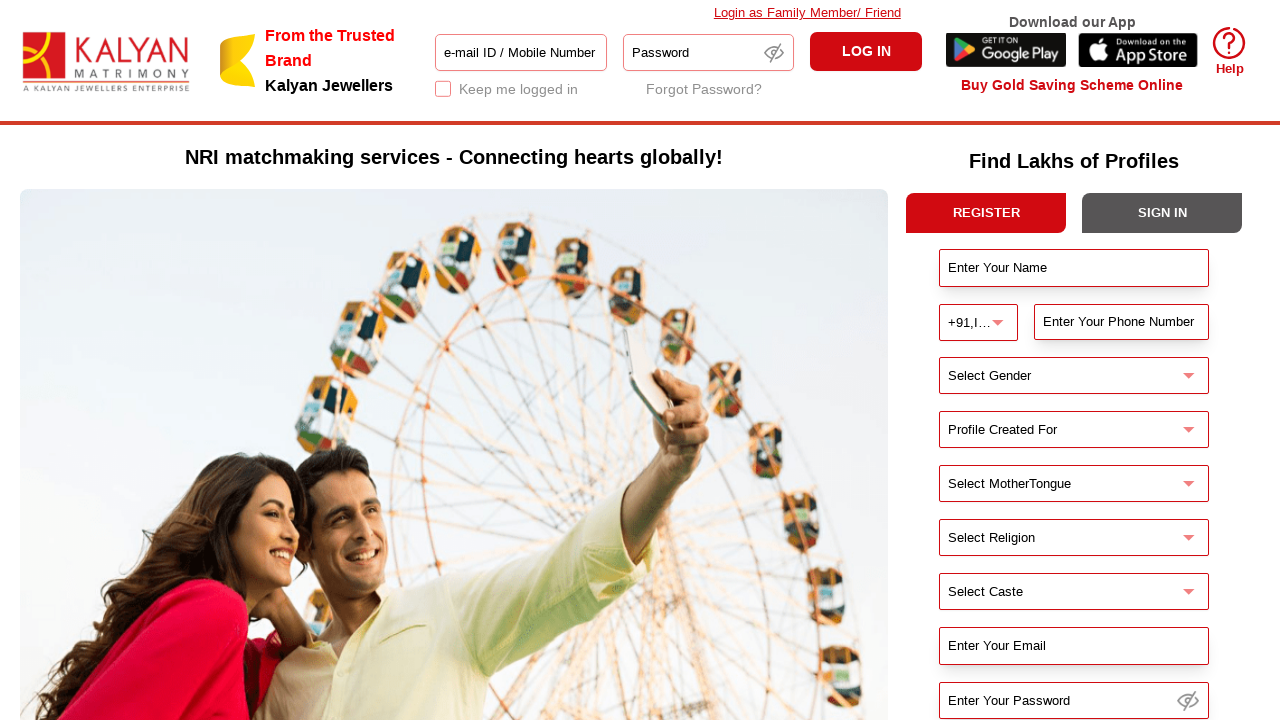